Tests the Contact Us form on Parabank by filling in name, email, phone, and message fields and submitting the form

Starting URL: https://parabank.parasoft.com/

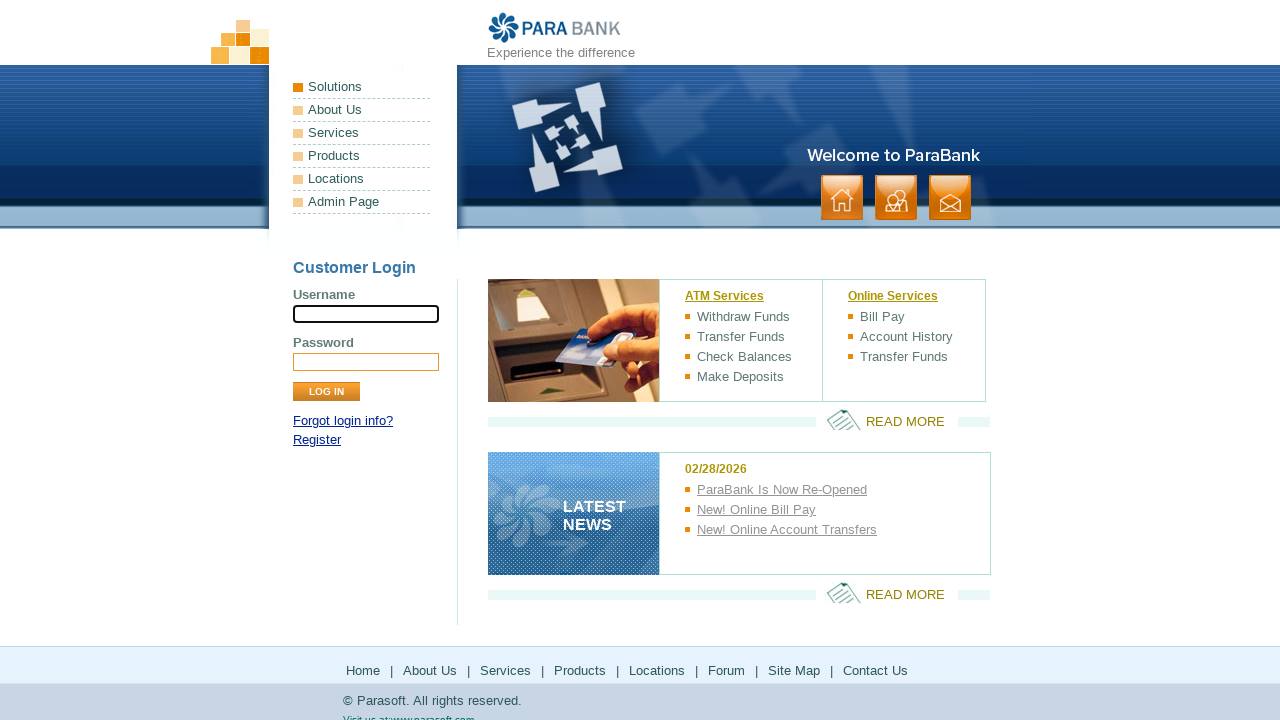

Clicked on Contact Us link at (950, 198) on a:has-text('contact')
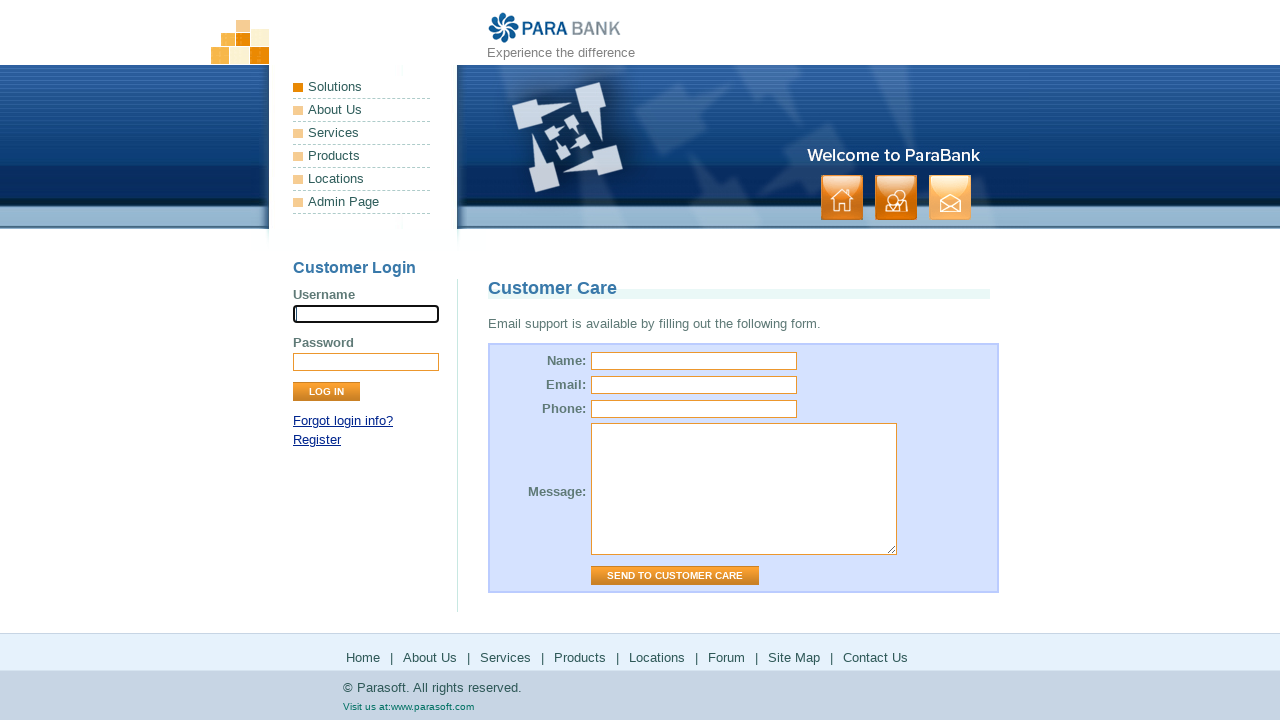

Customer Care title loaded
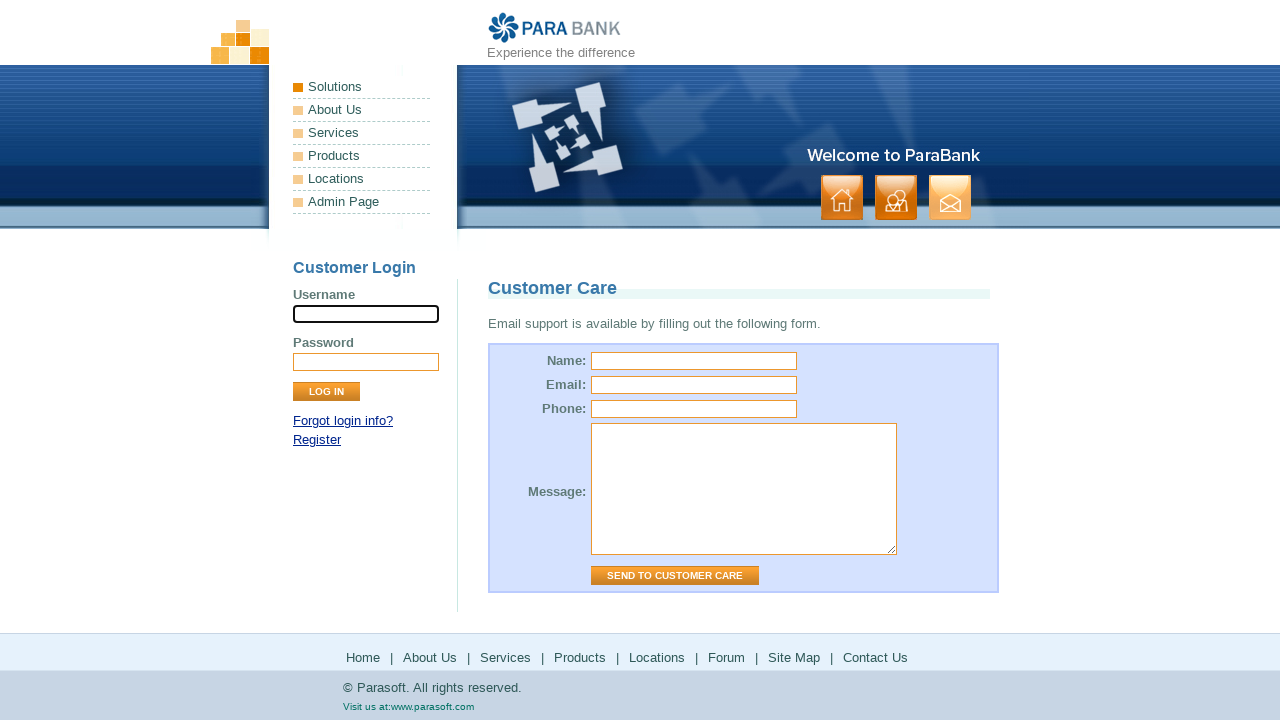

Filled name field with 'TestUser1' on input[name='name']
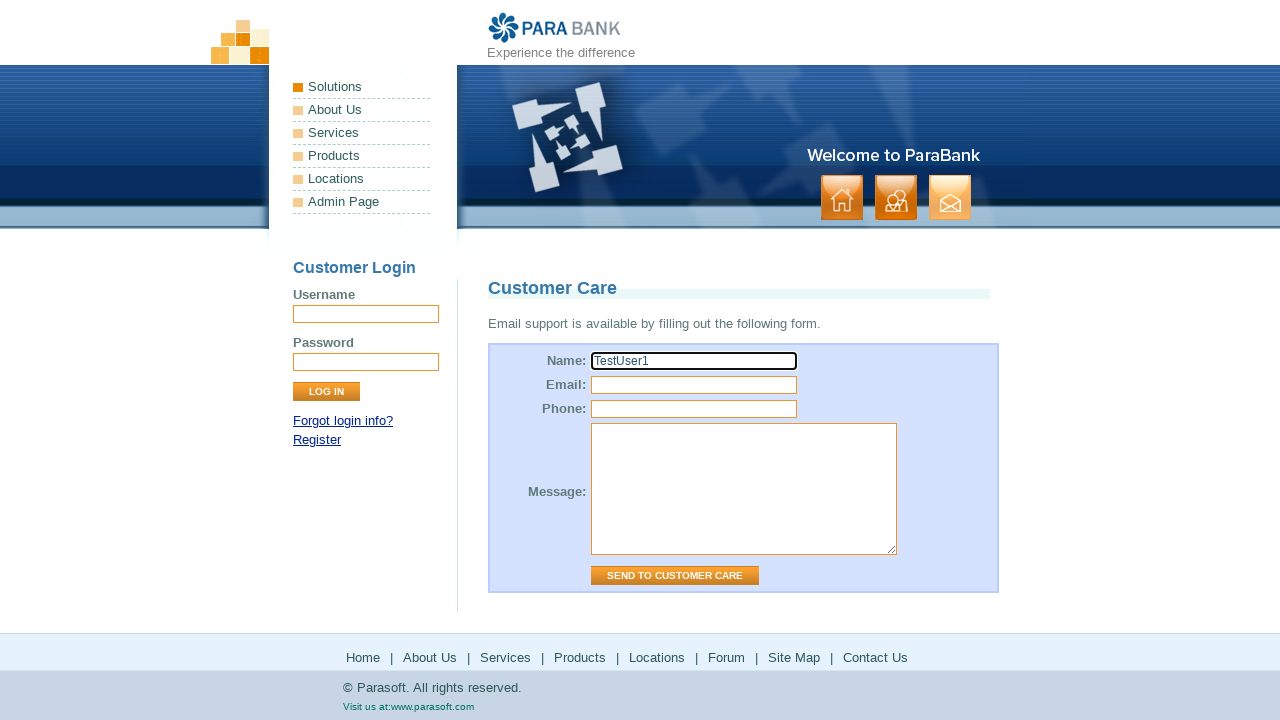

Filled email field with 'example@example.com' on input[name='email']
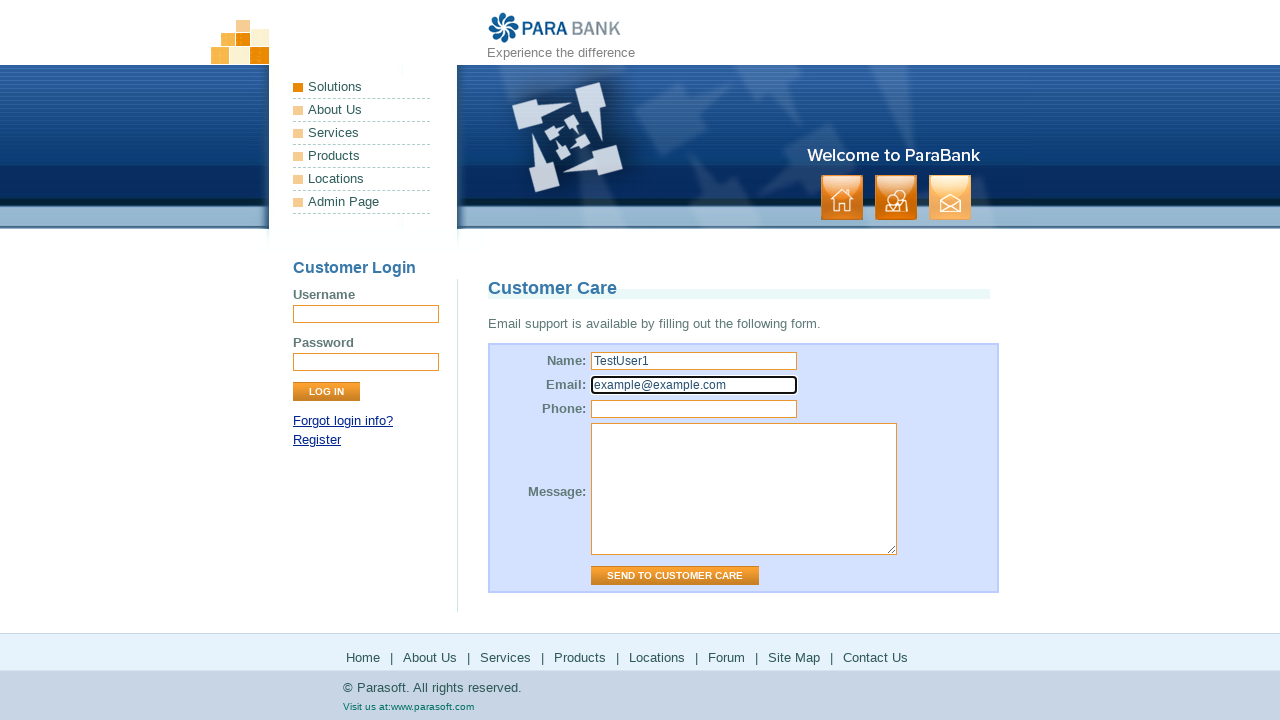

Filled phone field with '111111111' on input[name='phone']
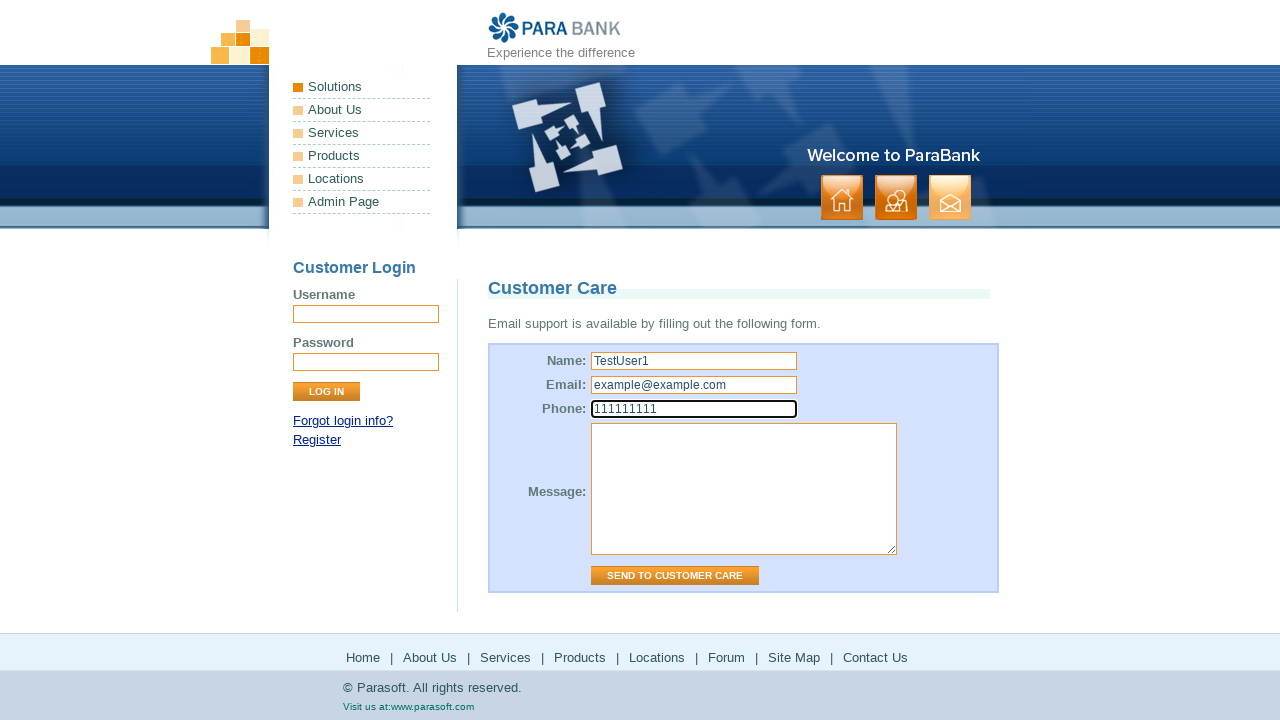

Filled message field with 'Text' on textarea[name='message']
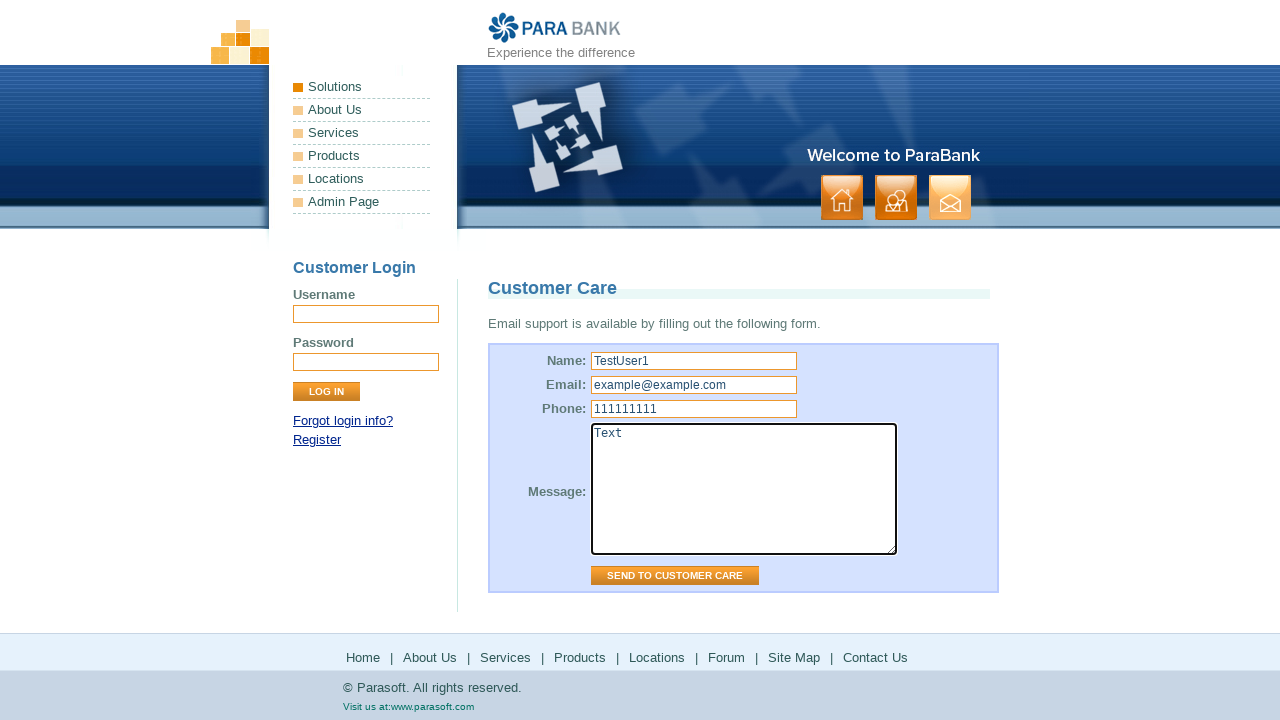

Clicked submit button on Contact Us form at (675, 576) on #contactForm input.button
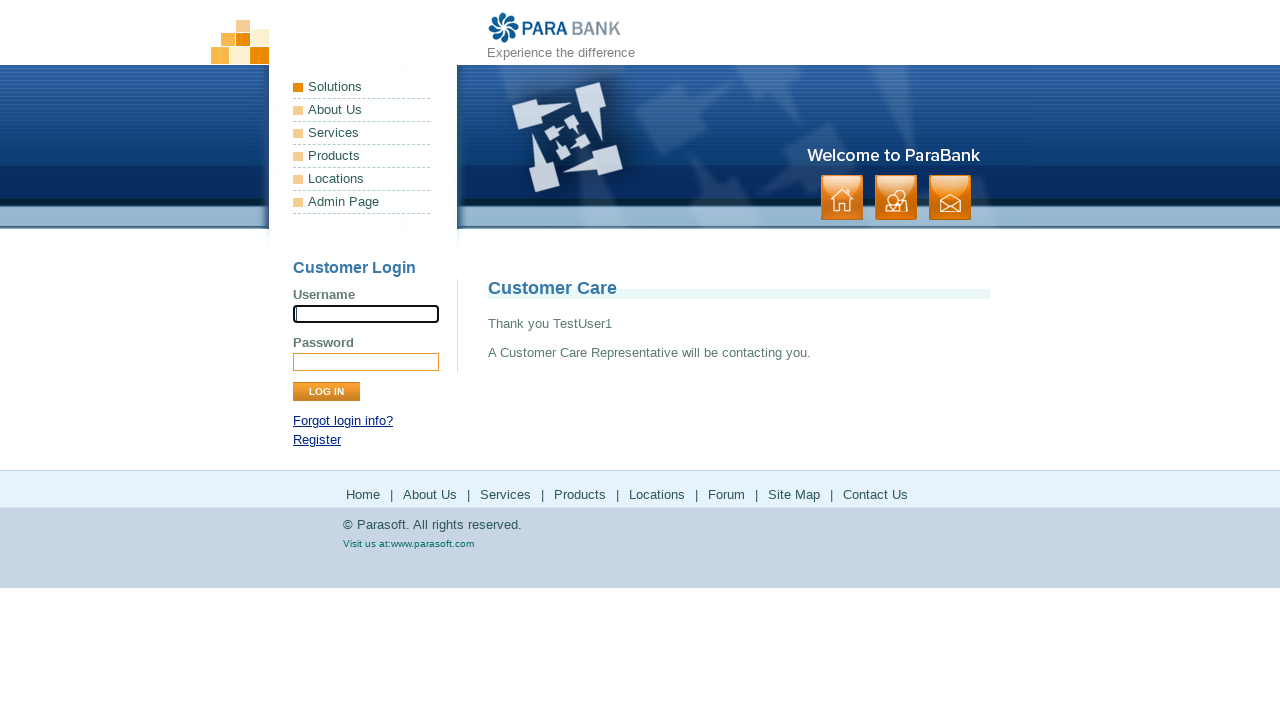

Confirmation message 'Thank you' appeared after form submission
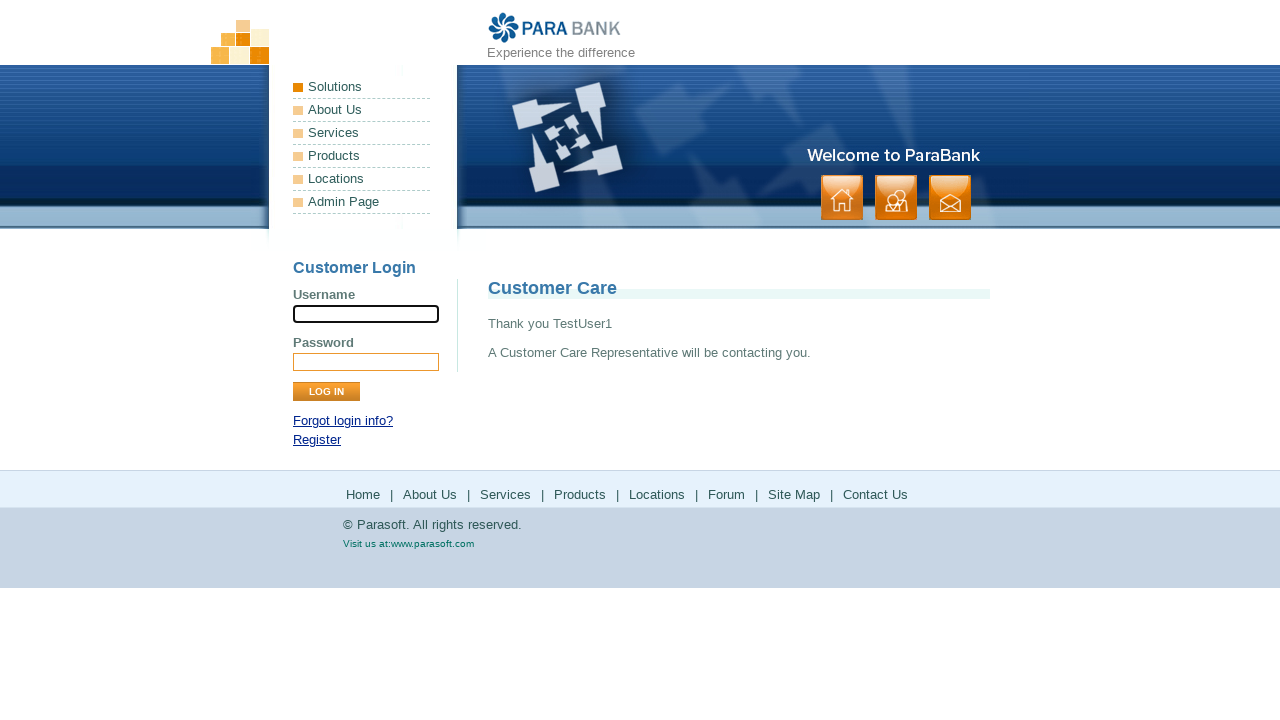

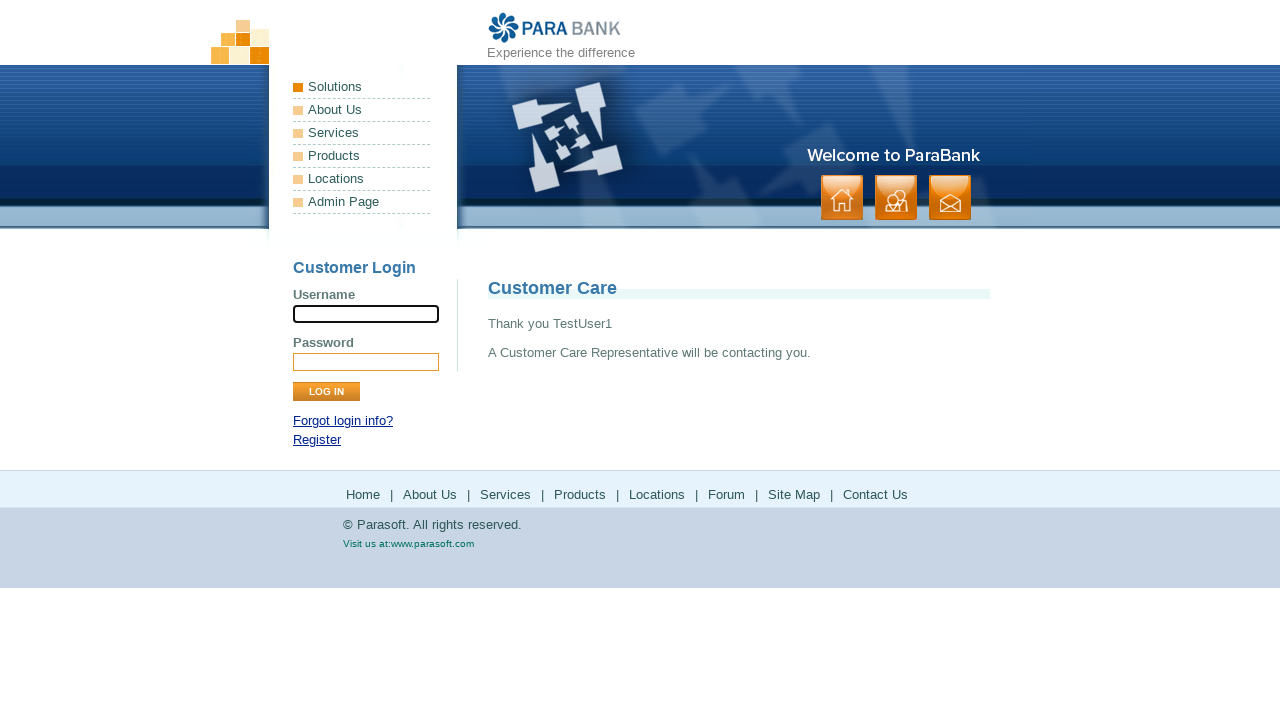